Opens the main page, clicks the Articles button, and verifies at least 5 article previews are displayed

Starting URL: https://wearecommunity.io

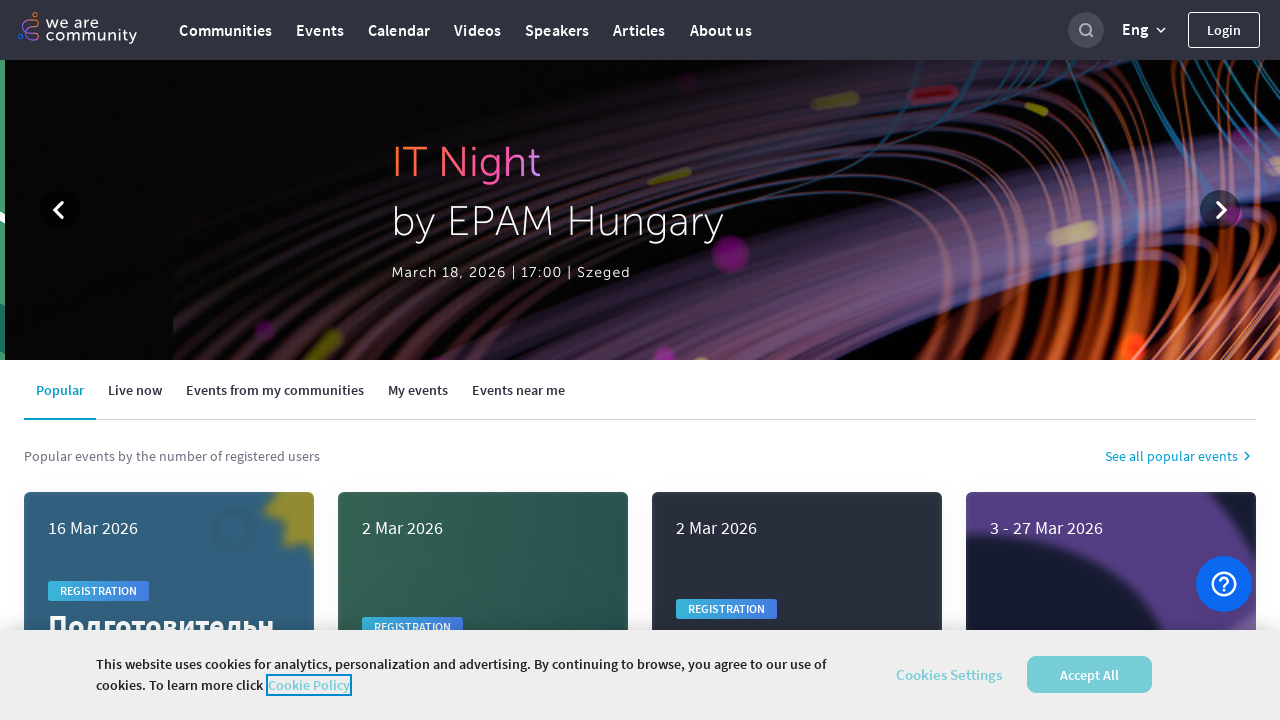

Navigated to main page at https://wearecommunity.io
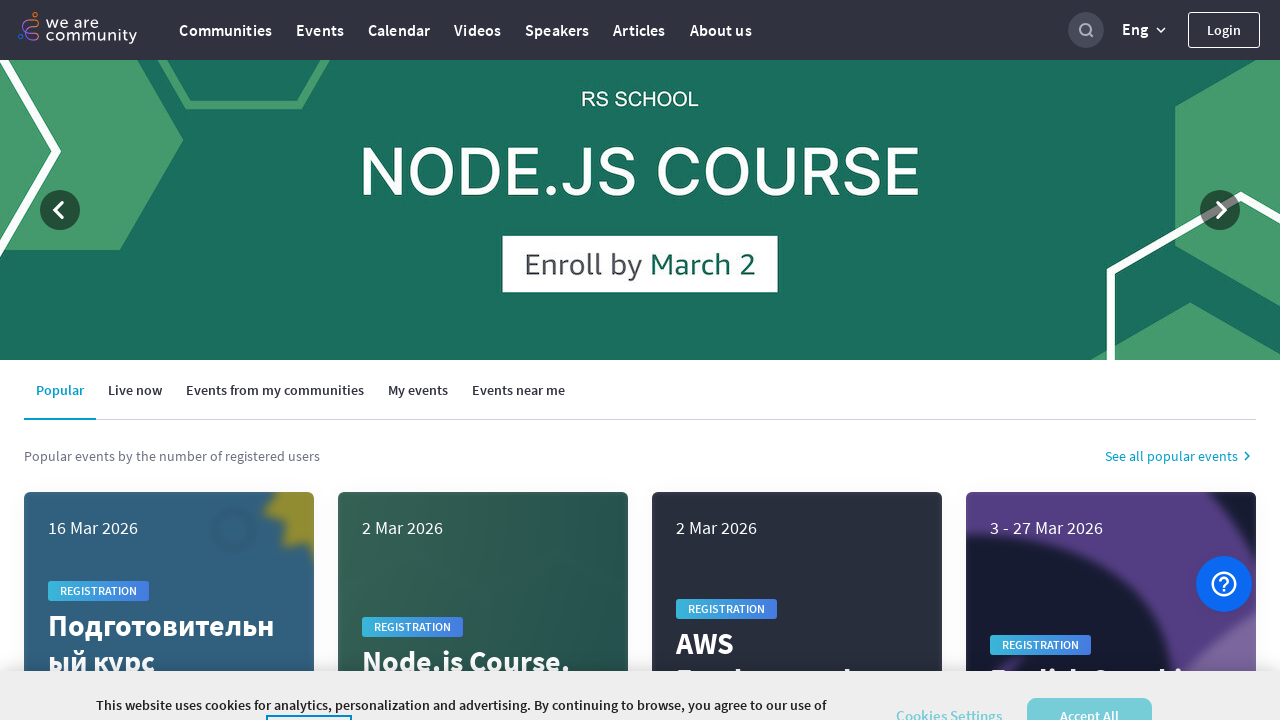

Clicked Articles button at (639, 30) on a:text('Articles')
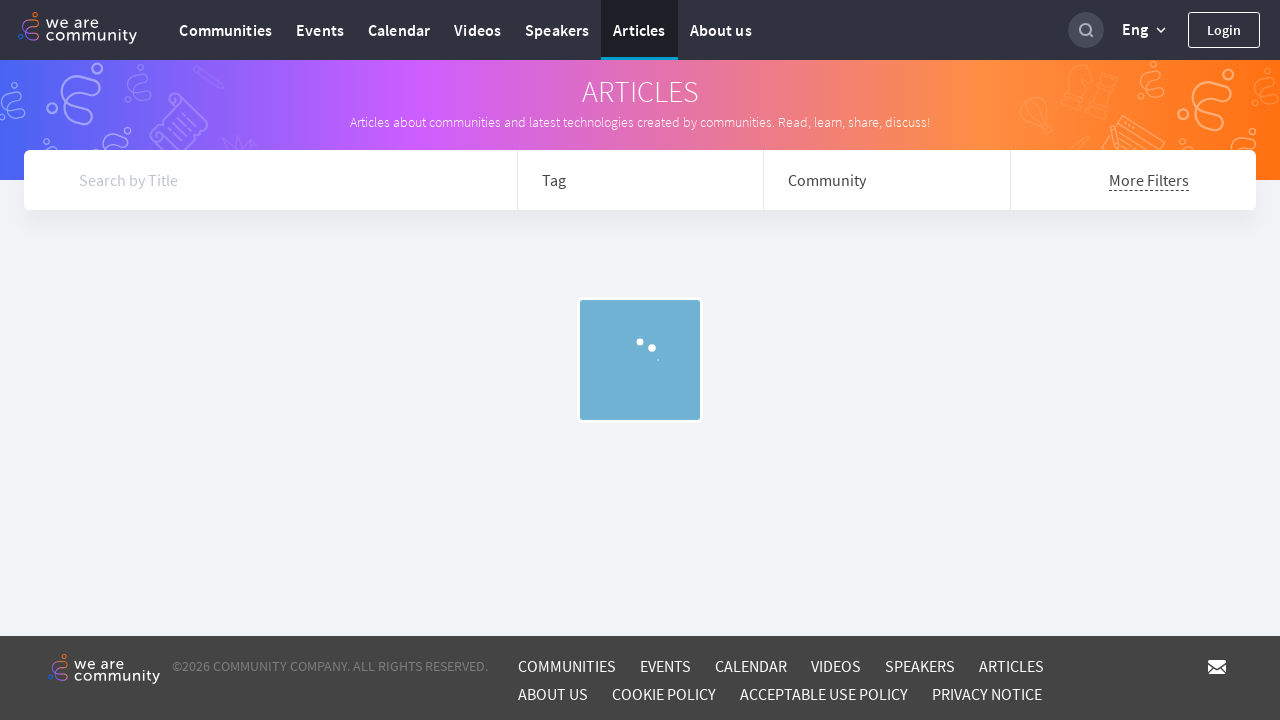

Article cards loaded and became visible
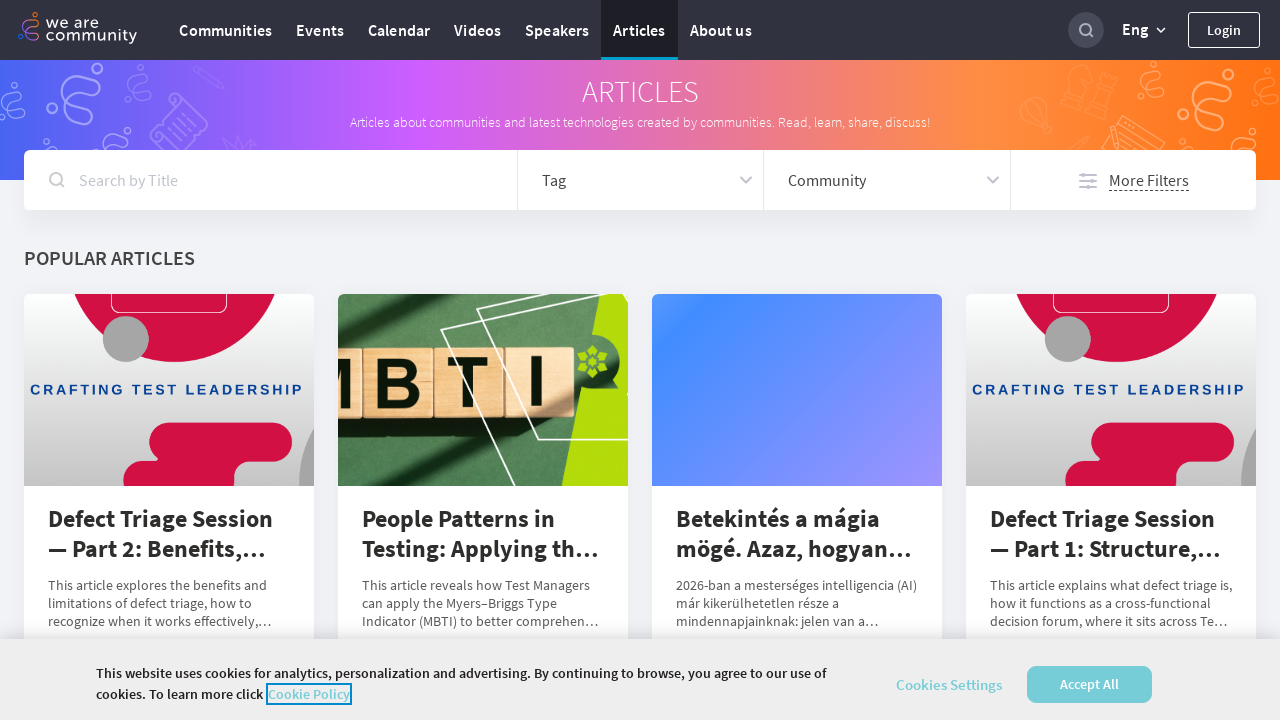

Found 11 article previews on the page
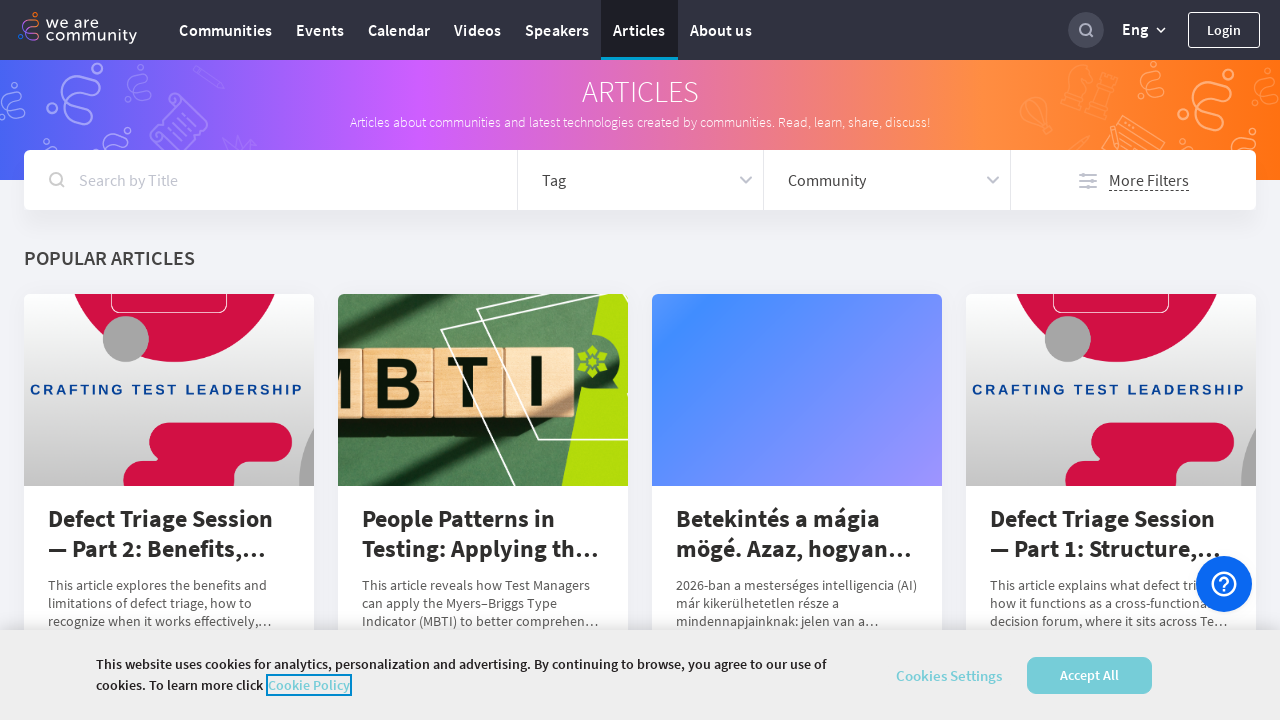

Verified that at least 5 article previews are displayed
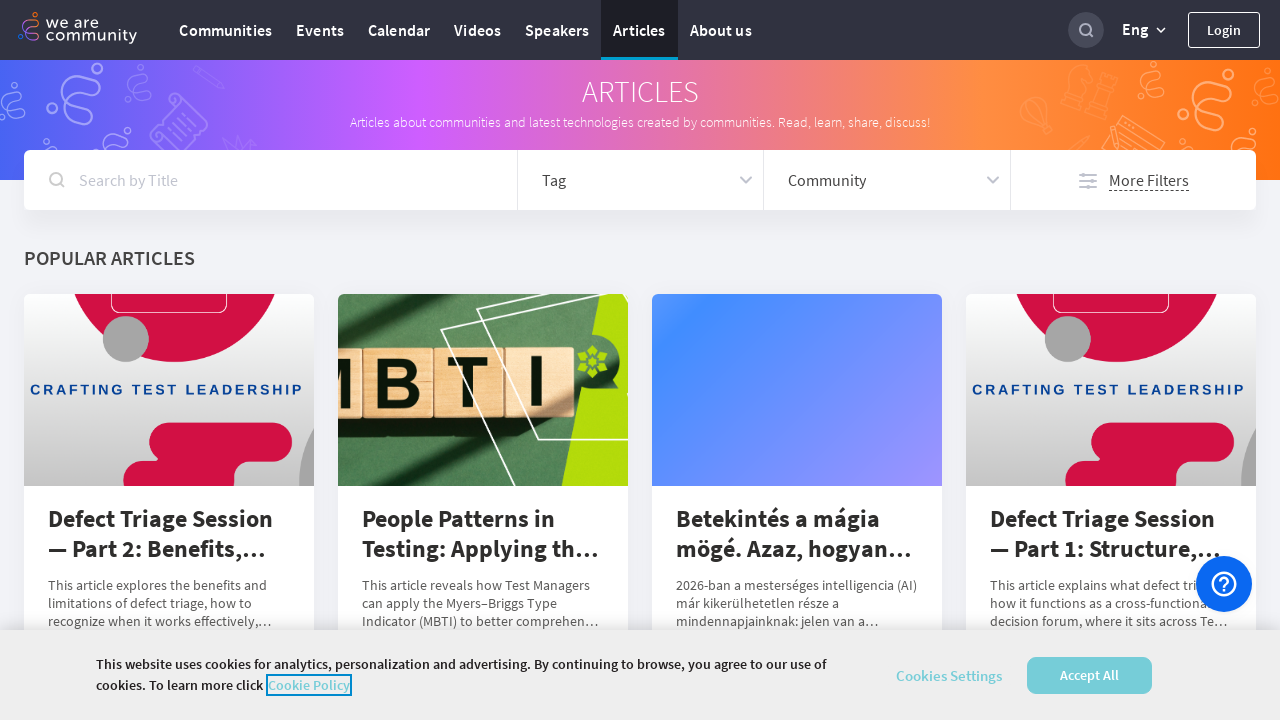

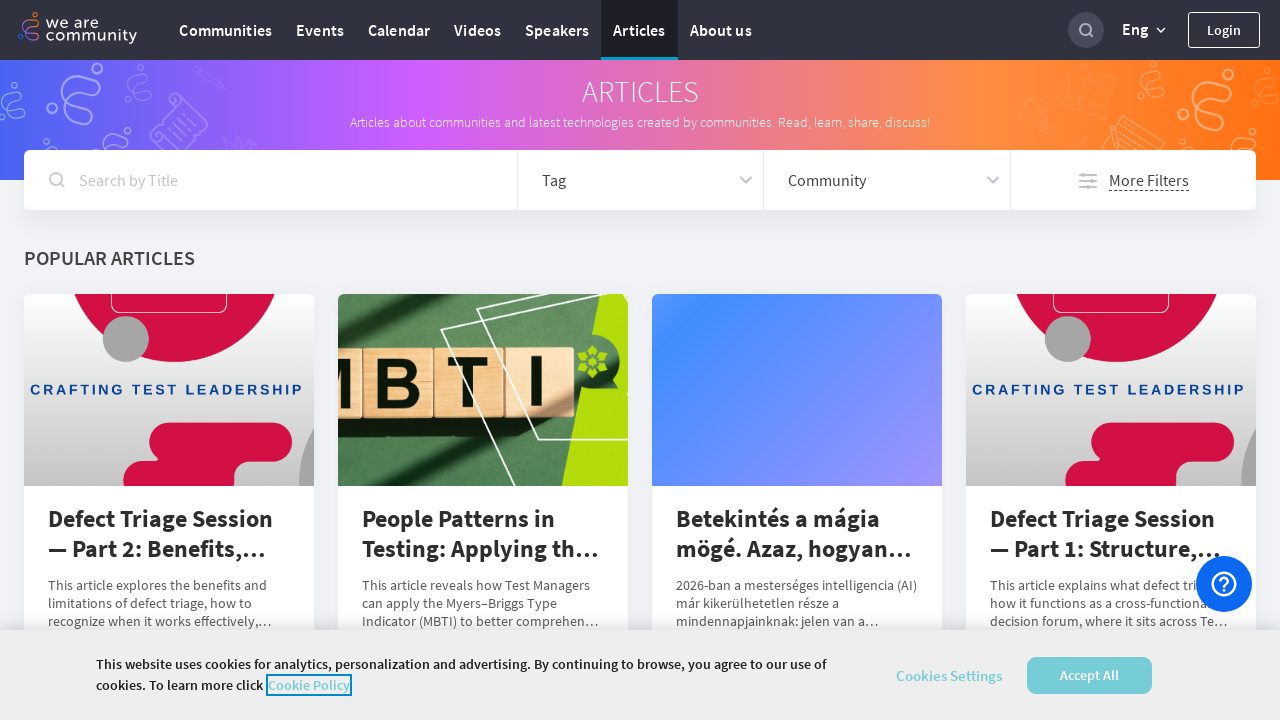